Tests browser window handling functionality by clicking buttons that open new windows/tabs and switching between them

Starting URL: https://demoqa.com/browser-windows

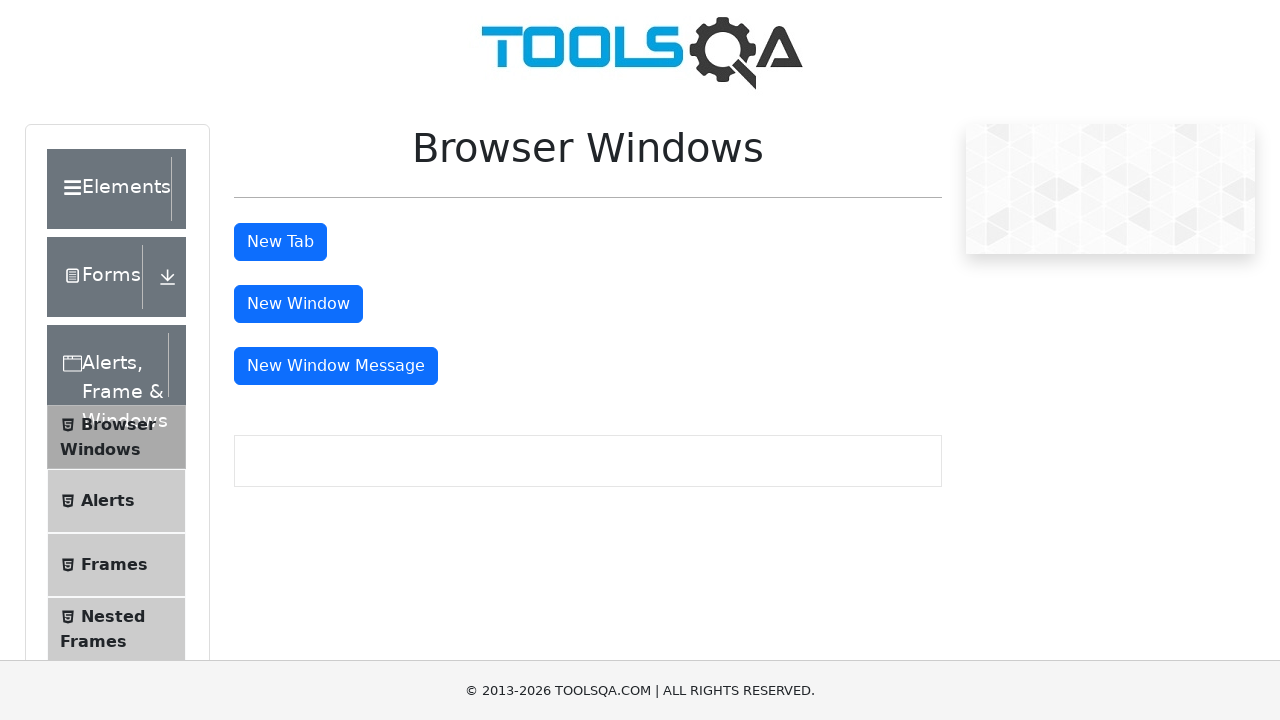

Clicked tab button to open new tab at (280, 242) on #tabButton
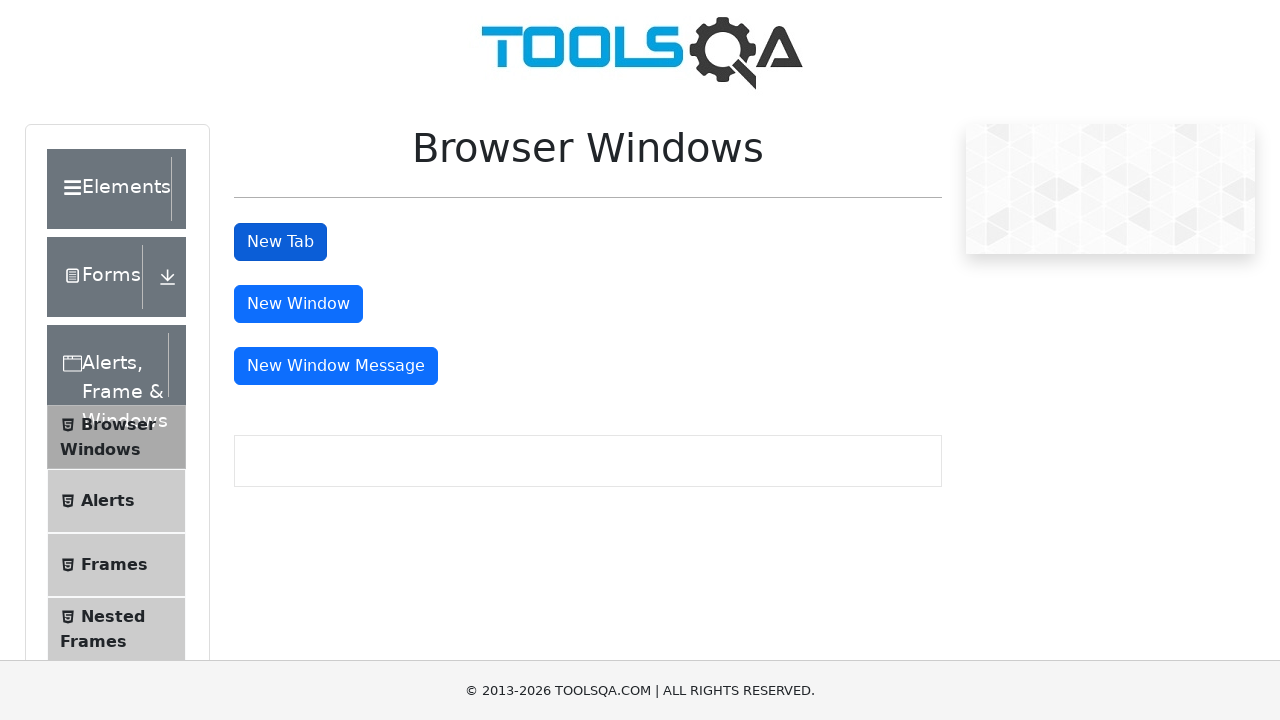

Clicked window button to open new window at (298, 304) on #windowButton
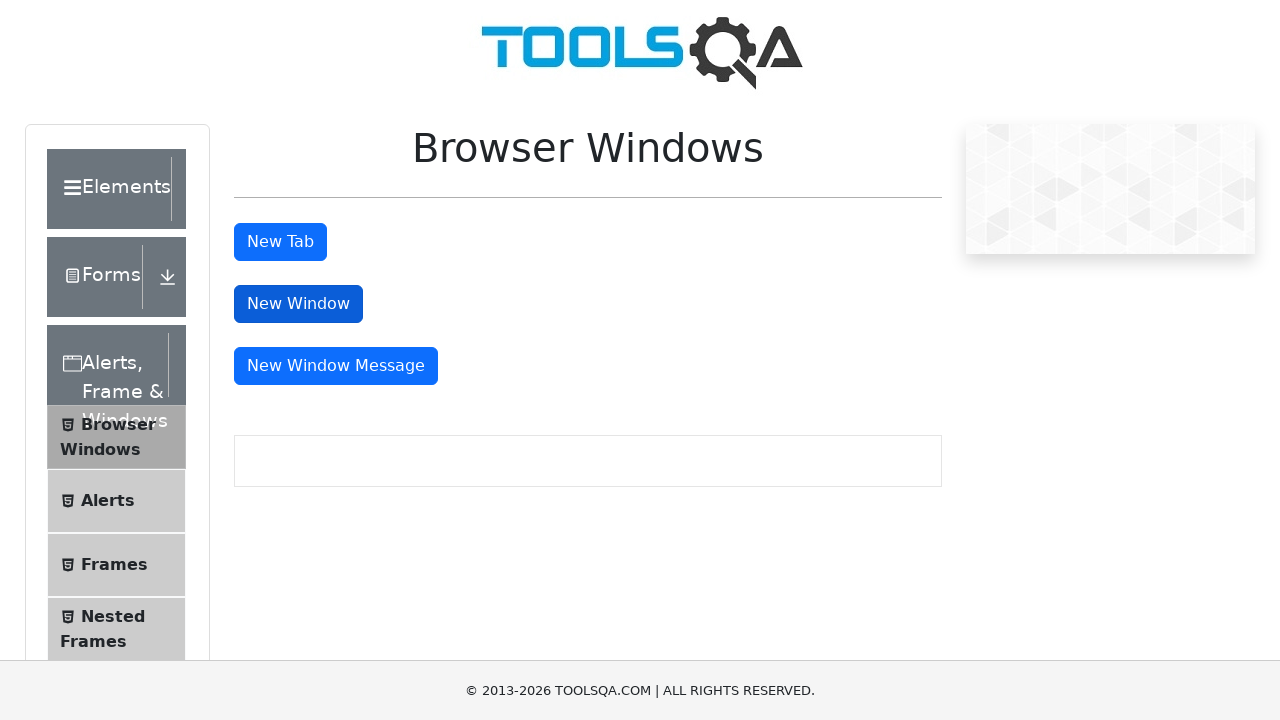

Clicked message window button to open message window at (336, 366) on #messageWindowButton
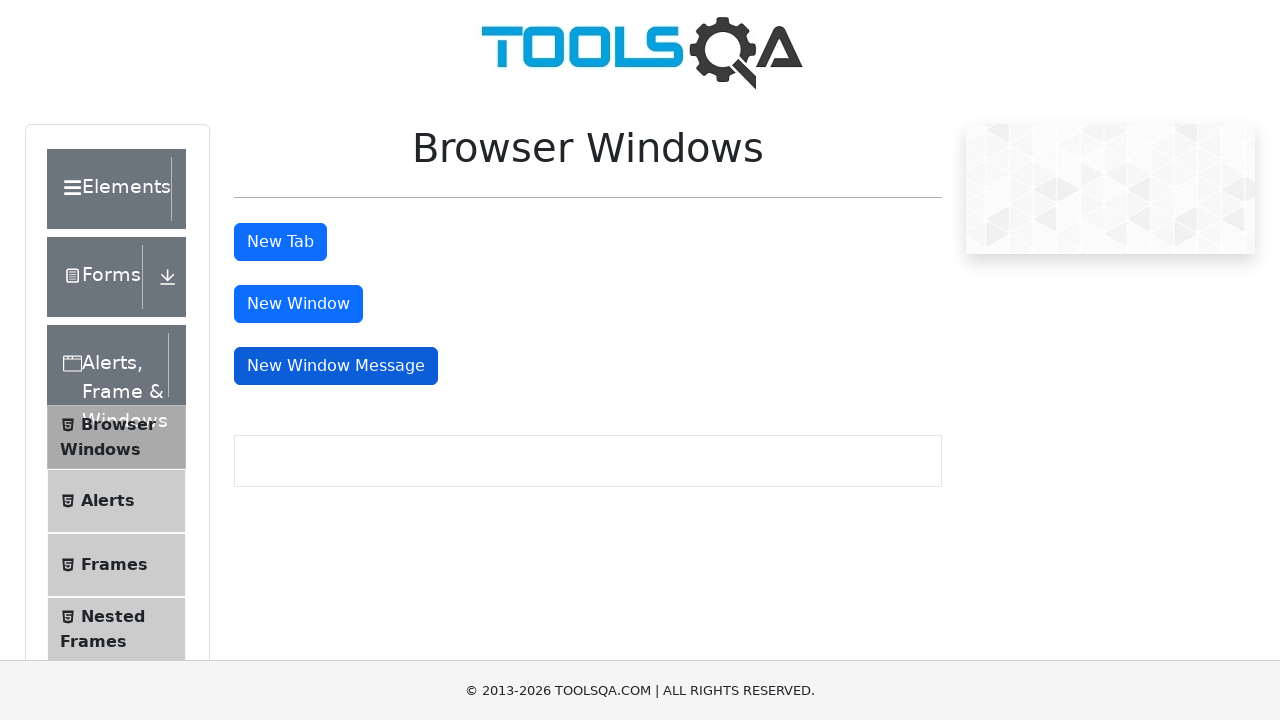

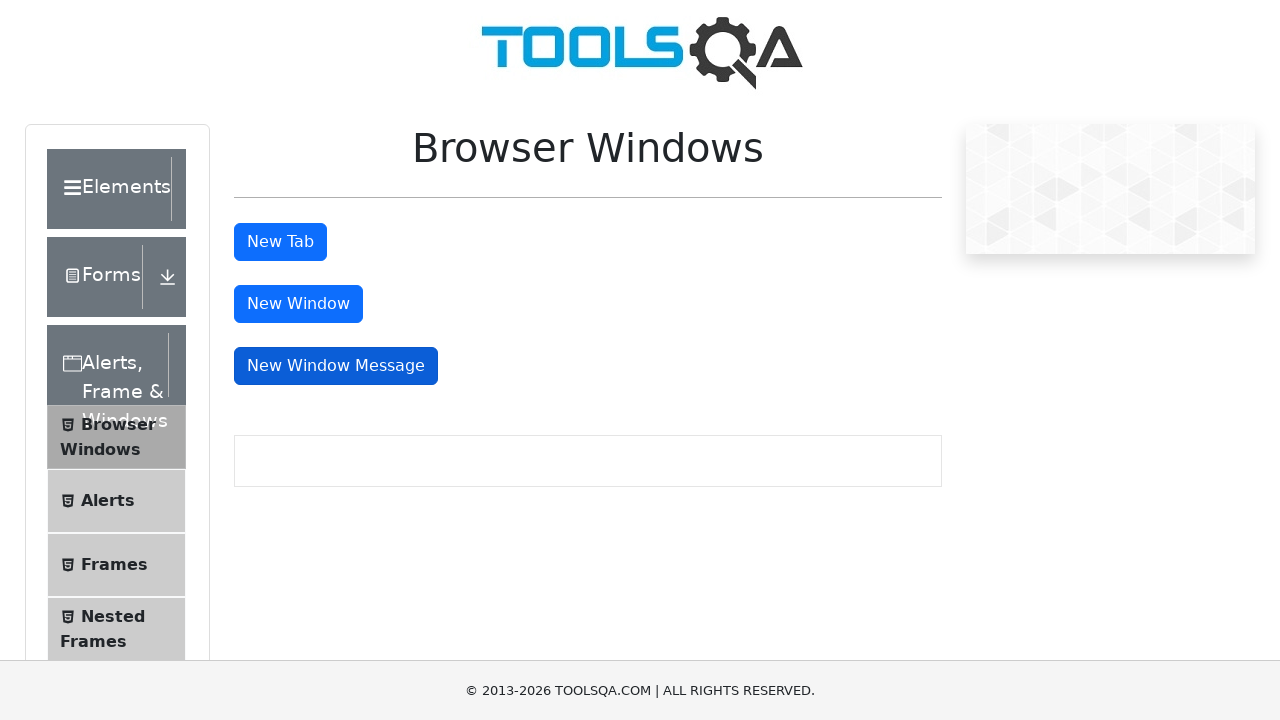